Tests handling of JavaScript alerts including simple alerts, confirmation dialogs, and prompt alerts on The Internet test site

Starting URL: https://the-internet.herokuapp.com/javascript_alerts

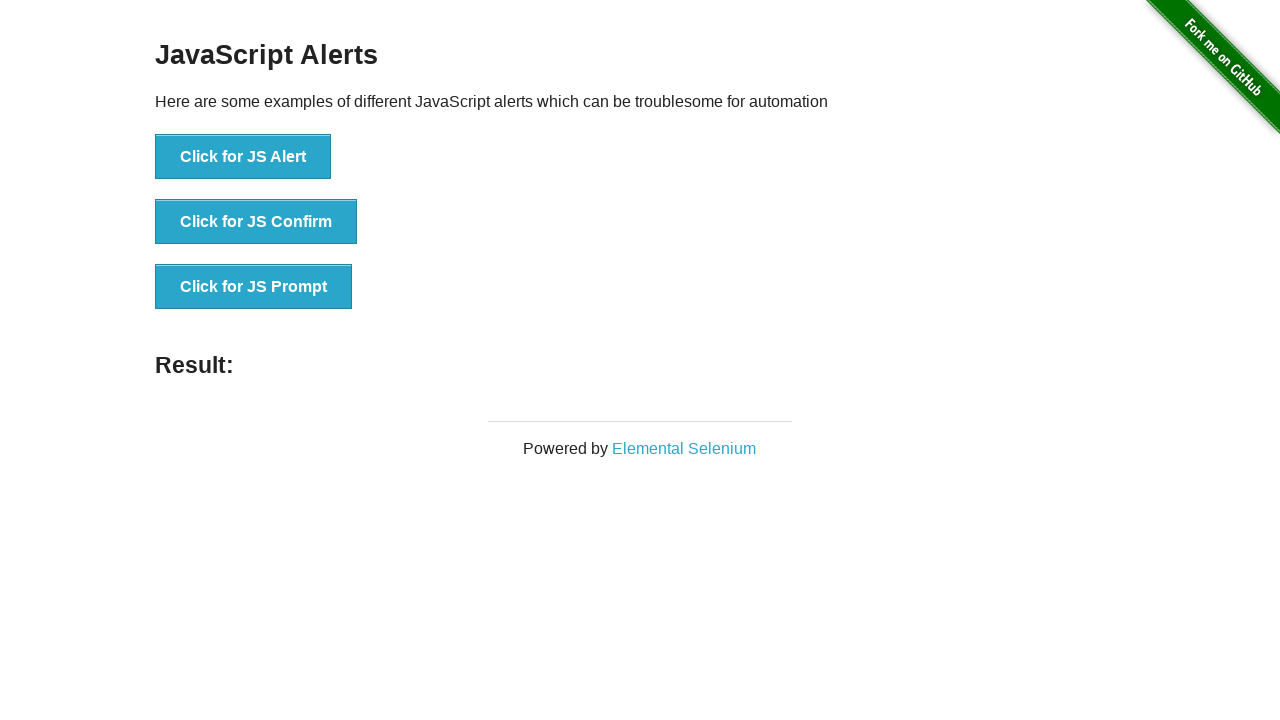

Clicked button to trigger simple JS alert at (243, 157) on xpath=//button[text()='Click for JS Alert']
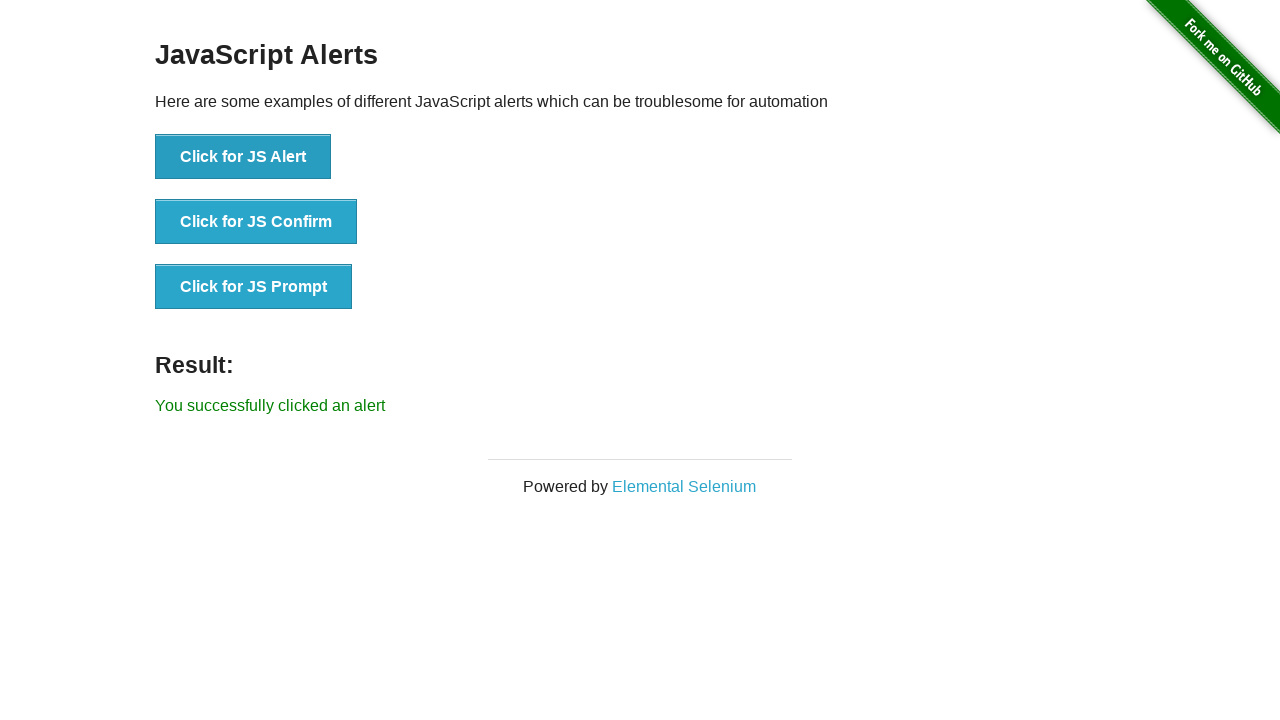

Set up dialog handler to accept simple alert
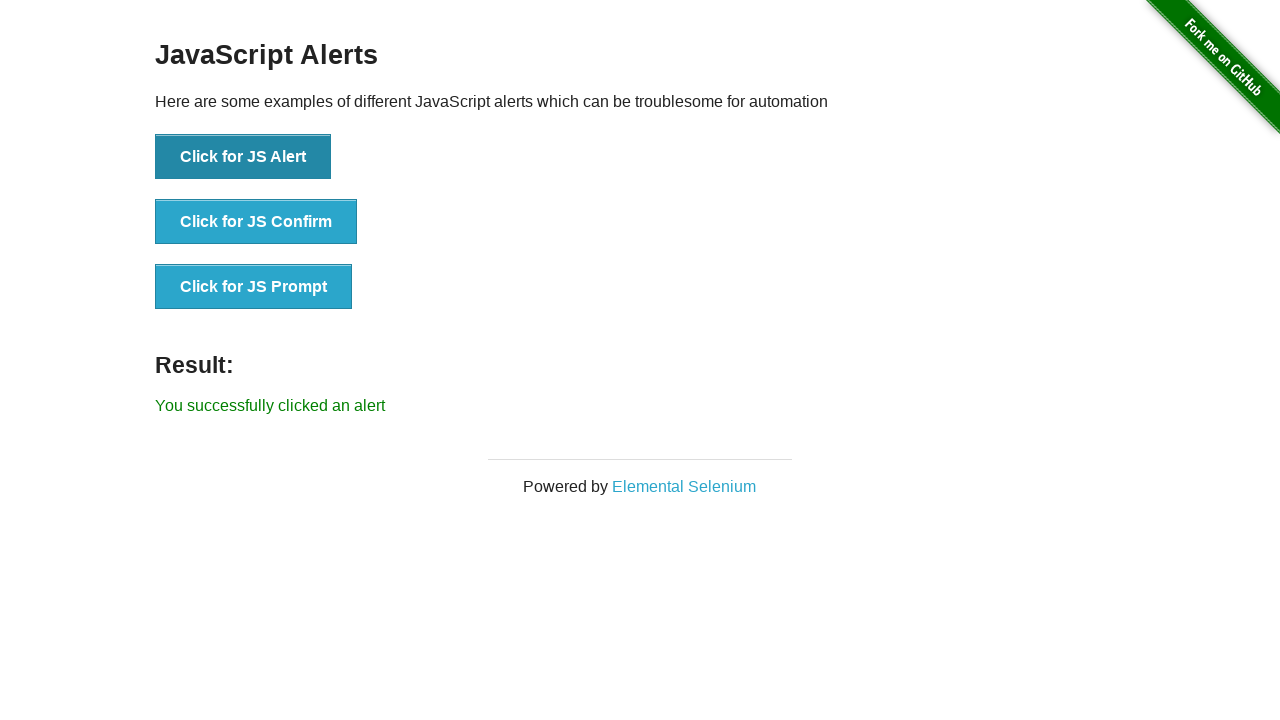

Waited 2 seconds for simple alert to be handled
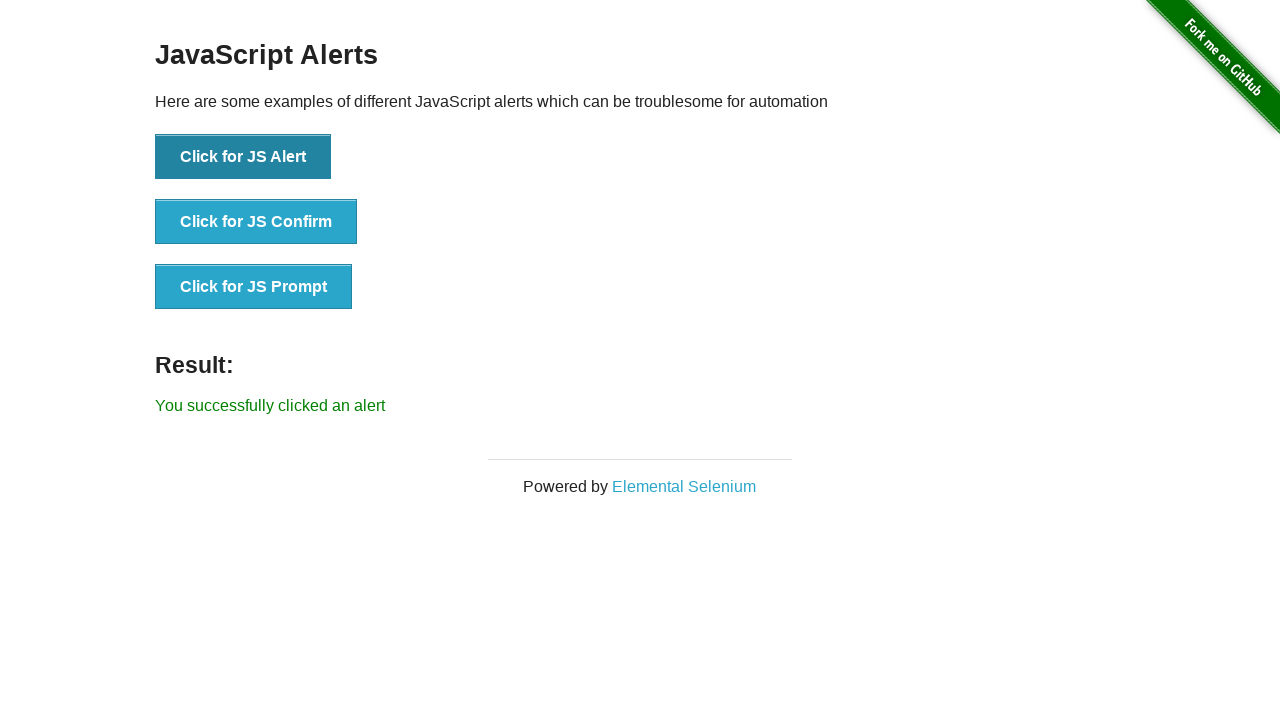

Clicked button to trigger confirmation dialog at (256, 222) on xpath=//button[normalize-space()='Click for JS Confirm']
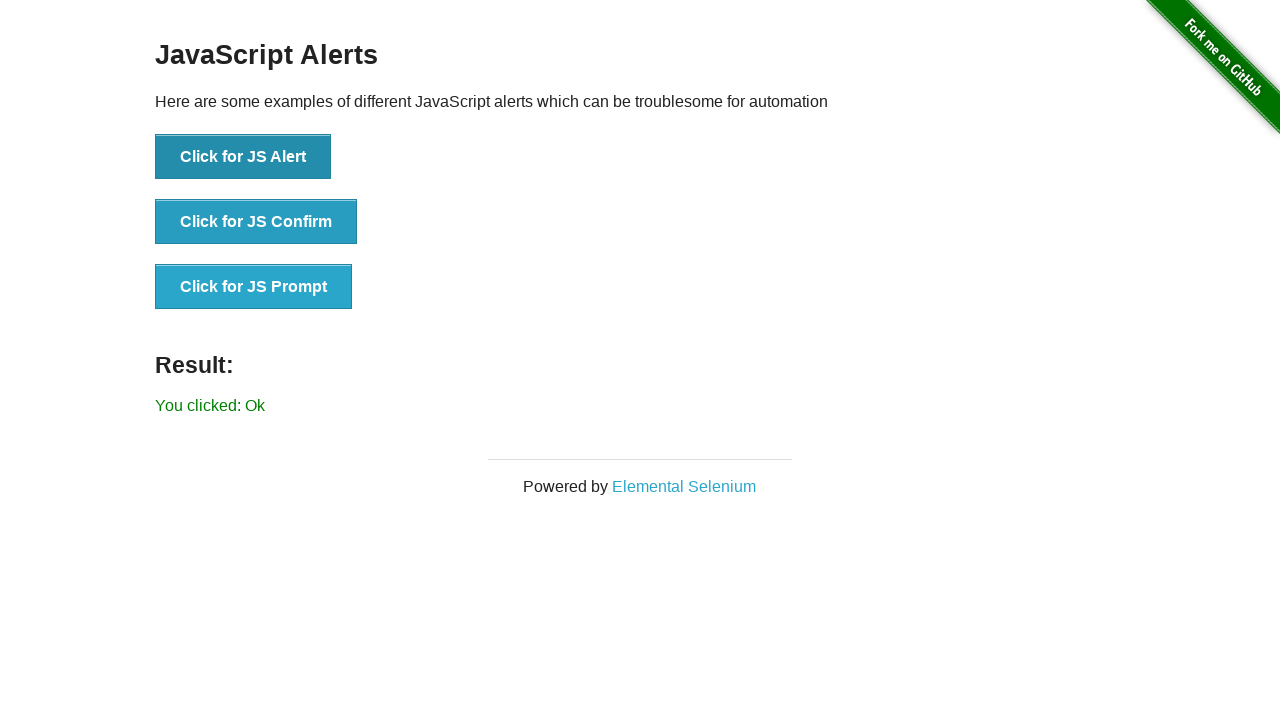

Set up dialog handler to dismiss confirmation dialog
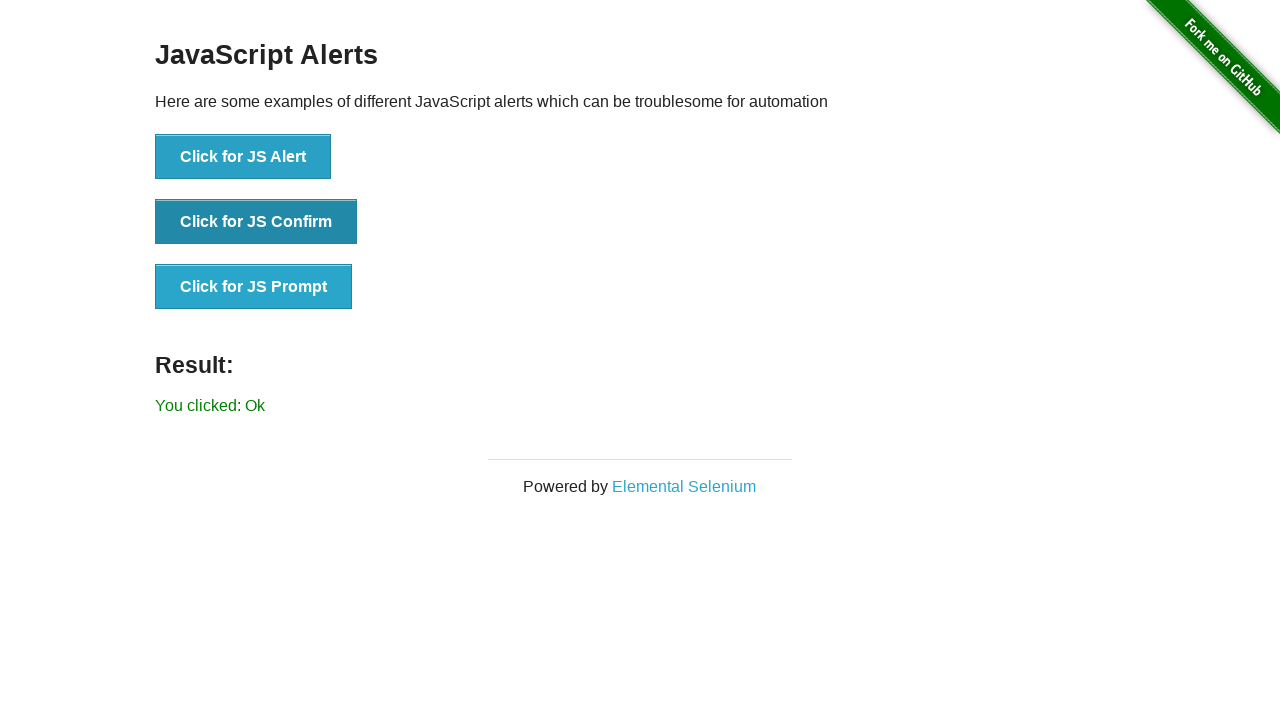

Waited 2 seconds for confirmation dialog to be dismissed
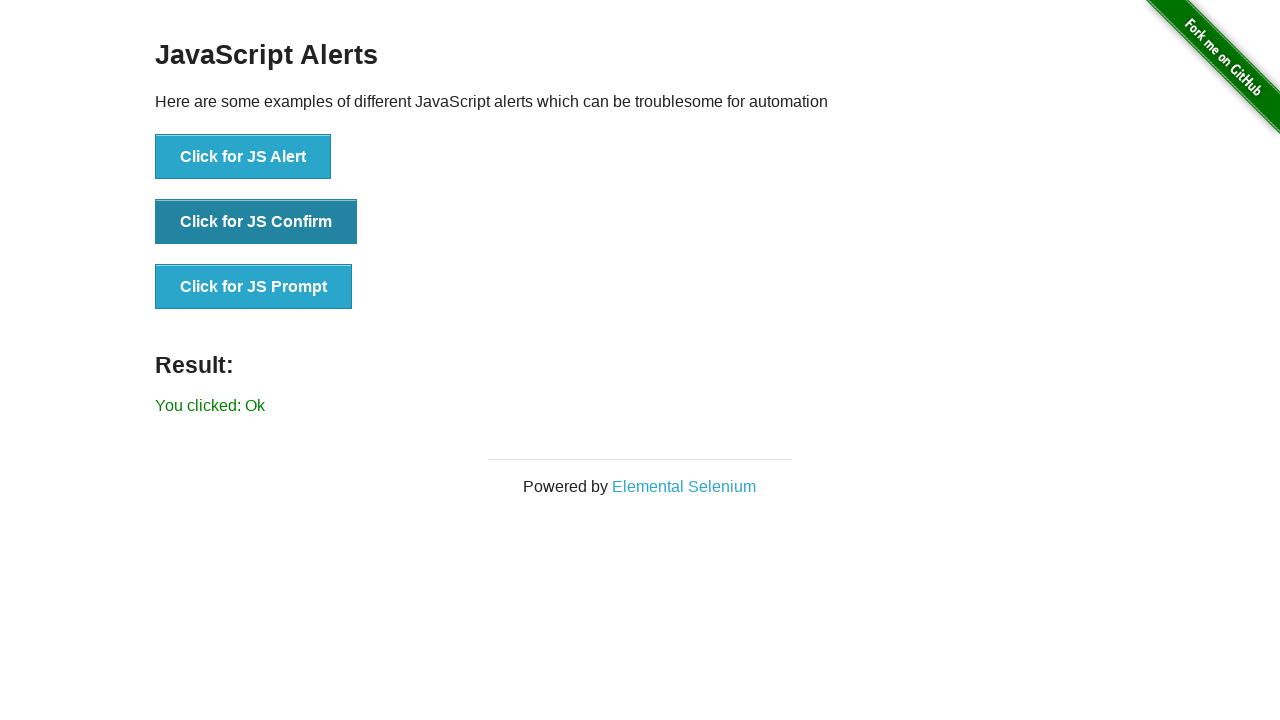

Clicked button to trigger prompt alert at (254, 287) on xpath=//button[normalize-space()='Click for JS Prompt']
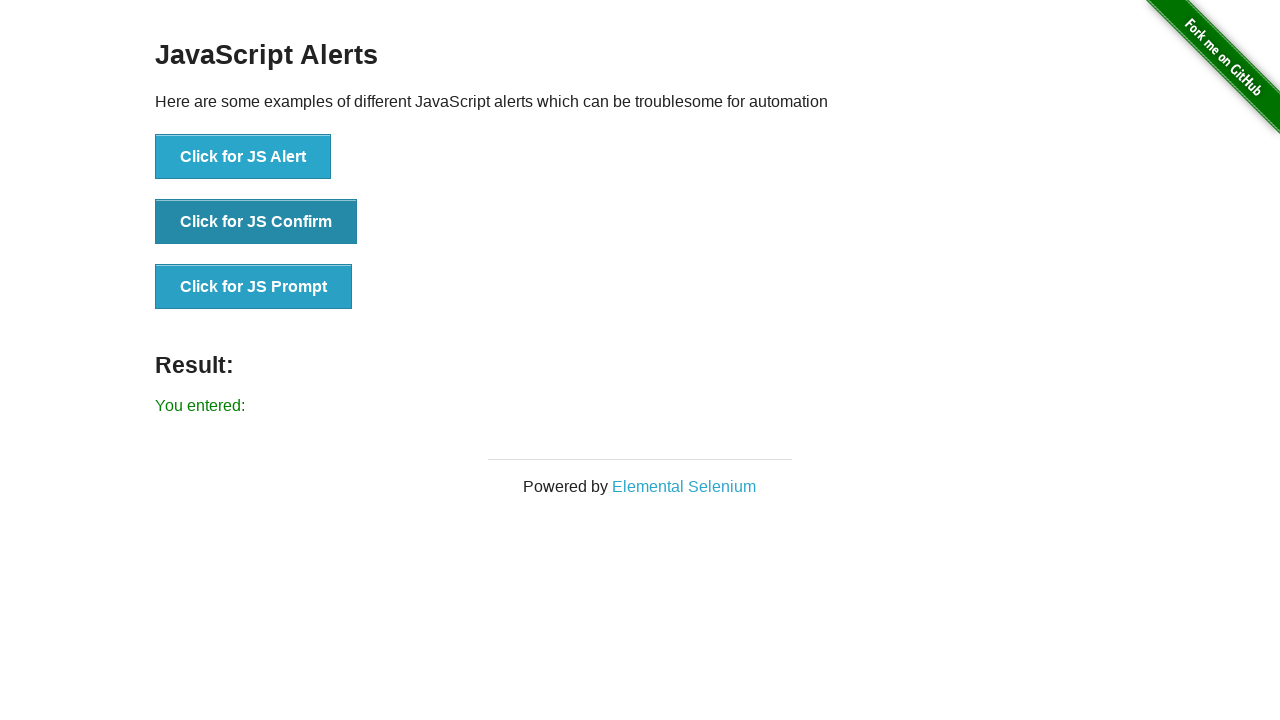

Set up dialog handler to accept prompt with text 'Hello Prompt Alert'
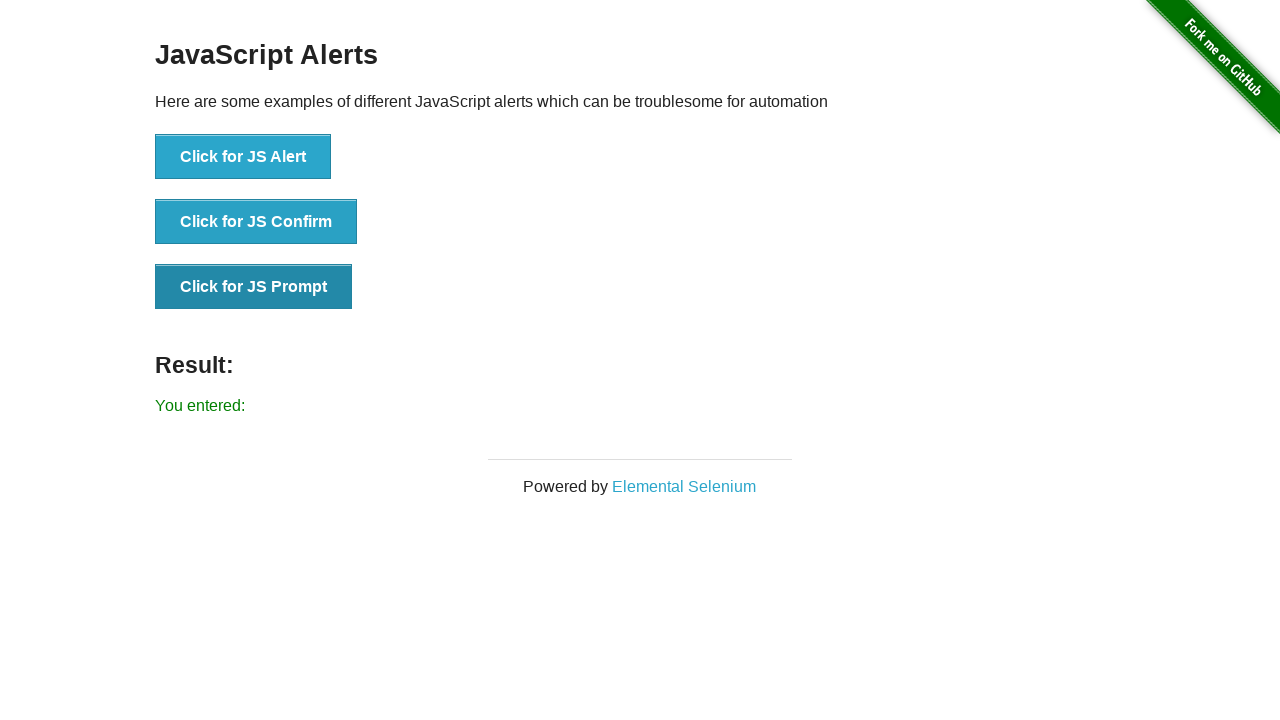

Waited 2 seconds for prompt alert to be handled
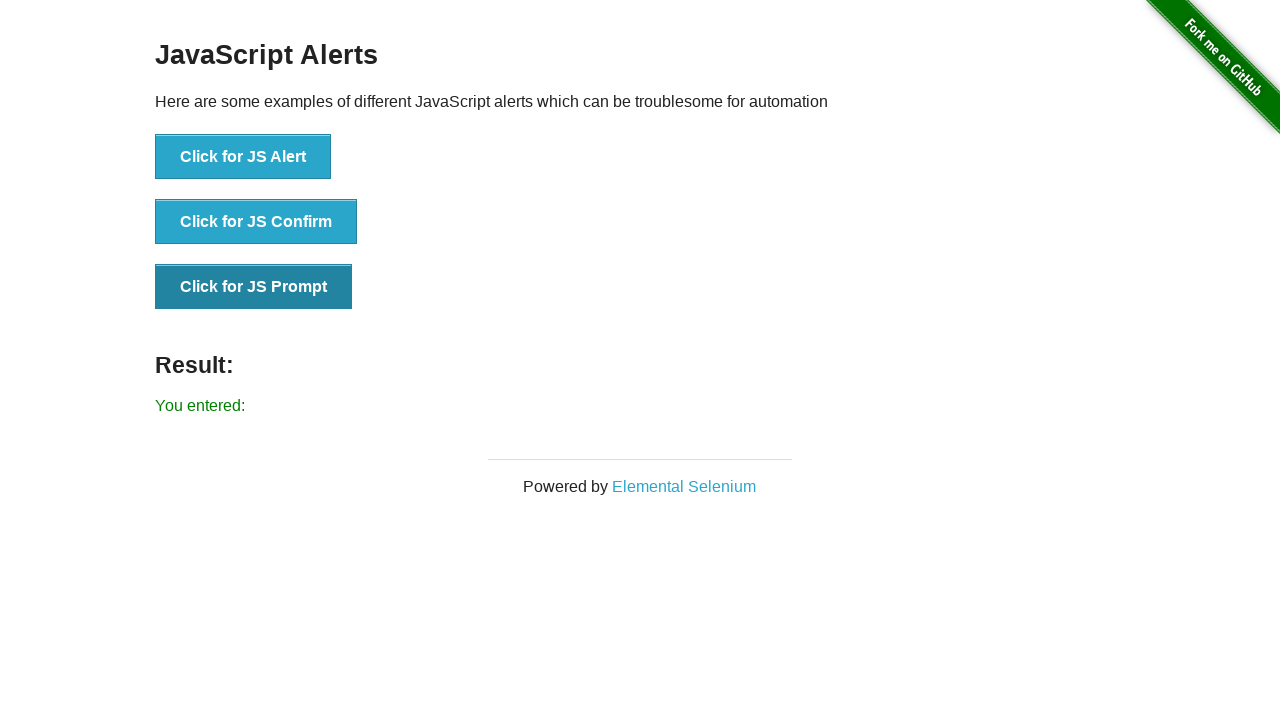

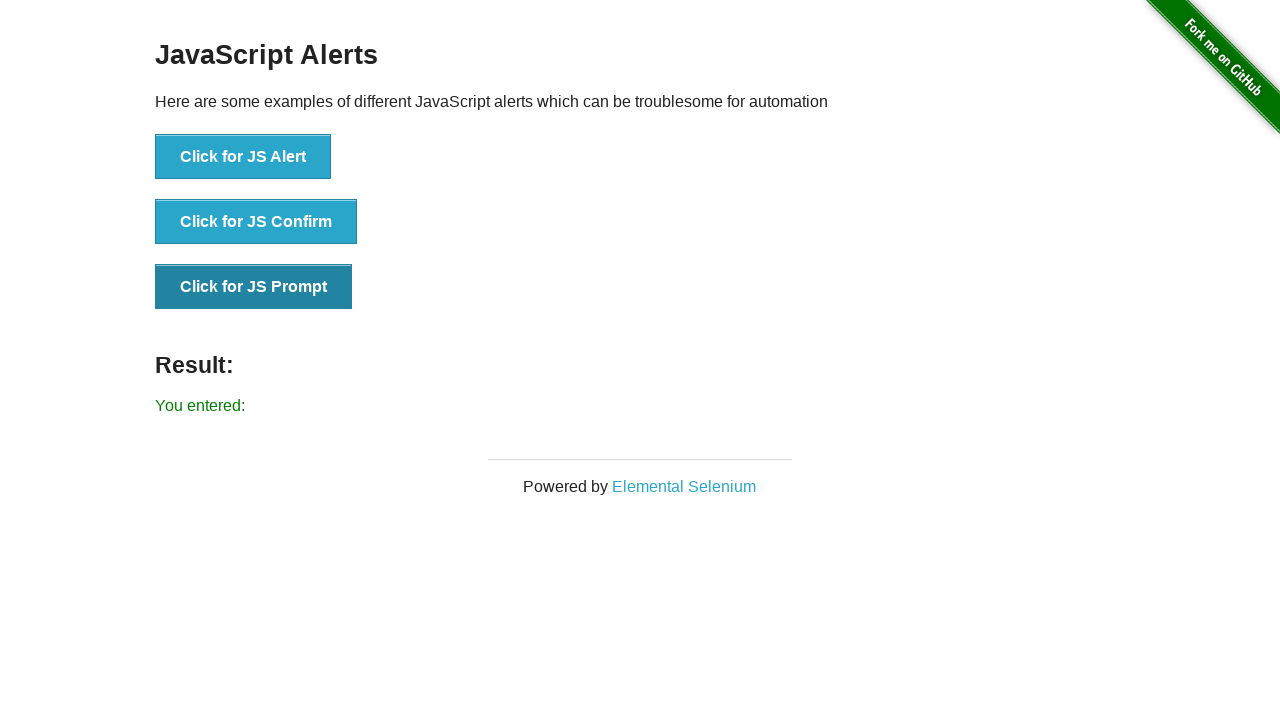